Tests different types of JavaScript alerts (alert box, confirm box, and prompt box) by triggering them and interacting with each type

Starting URL: https://www.hyrtutorials.com/p/alertsdemo.html

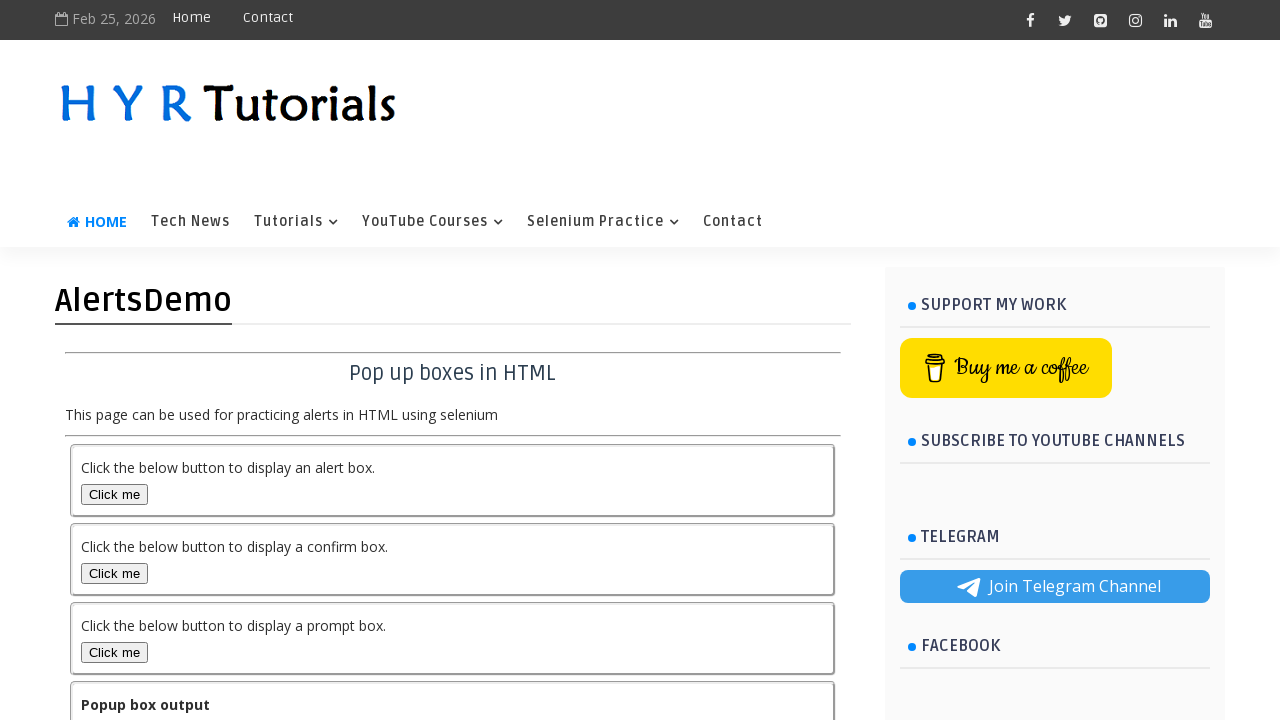

Scrolled down 200 pixels to reveal alert buttons
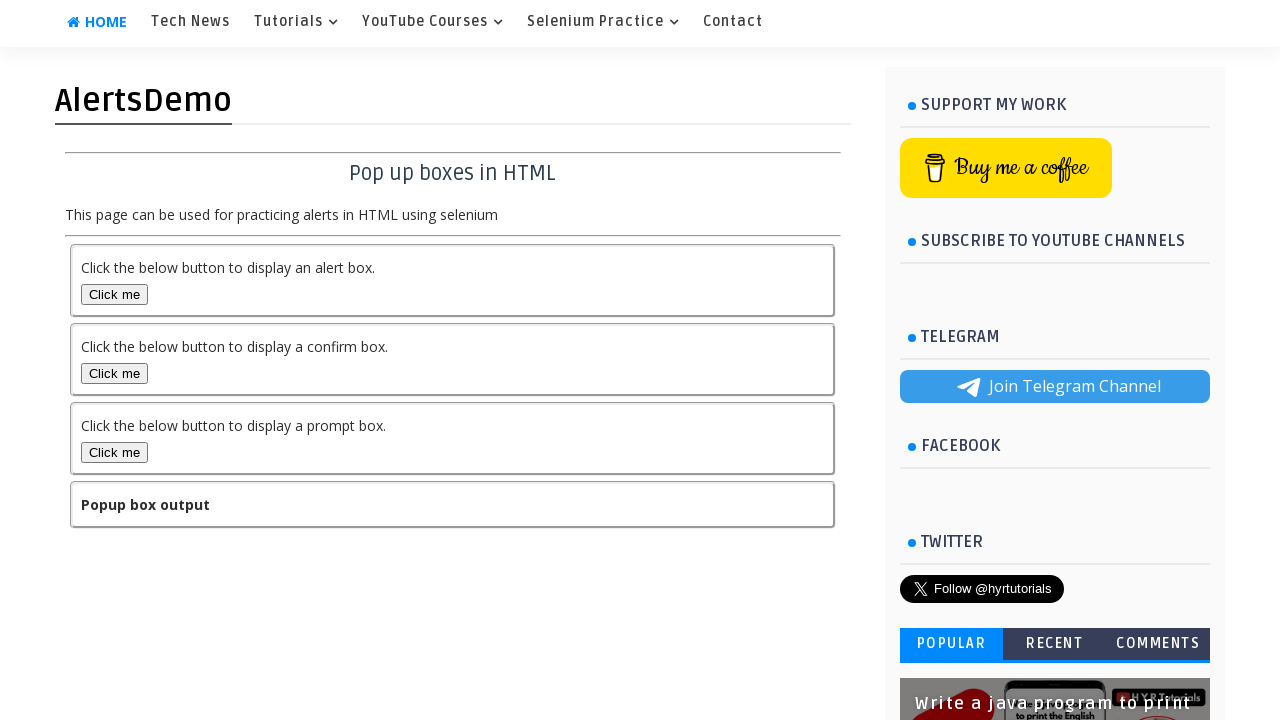

Clicked alert box button at (114, 294) on #alertBox
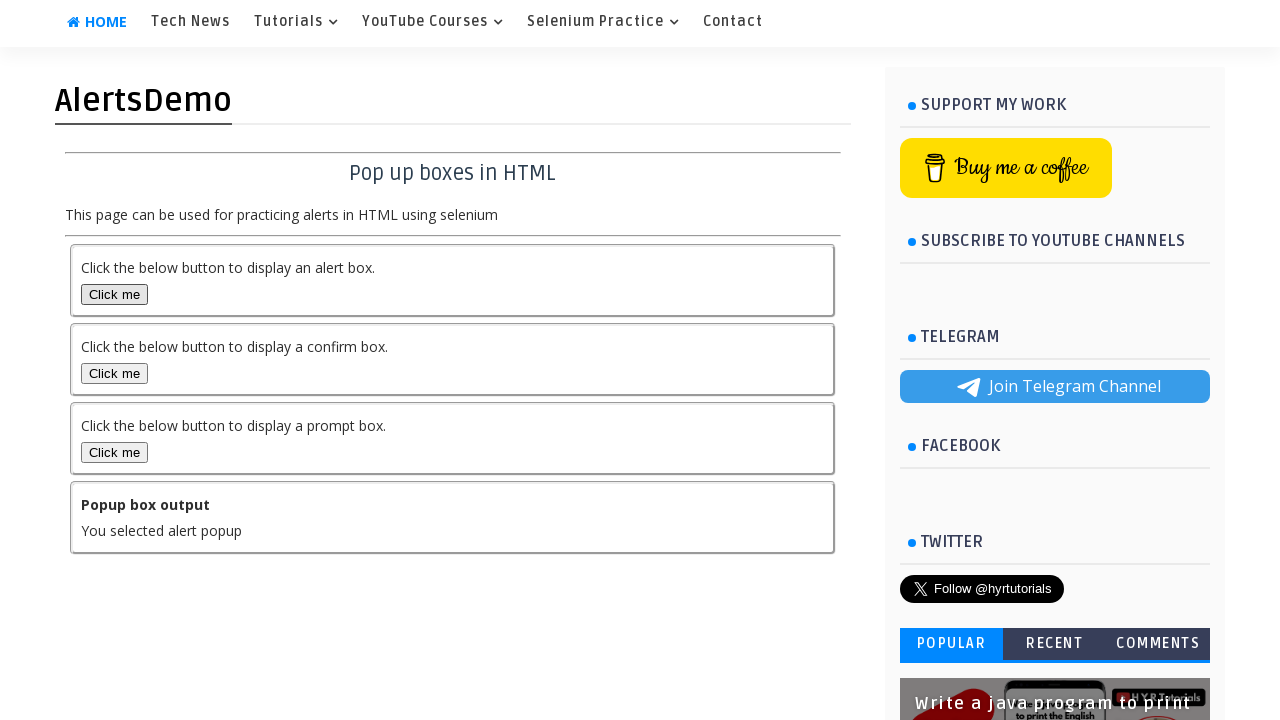

Accepted alert dialog
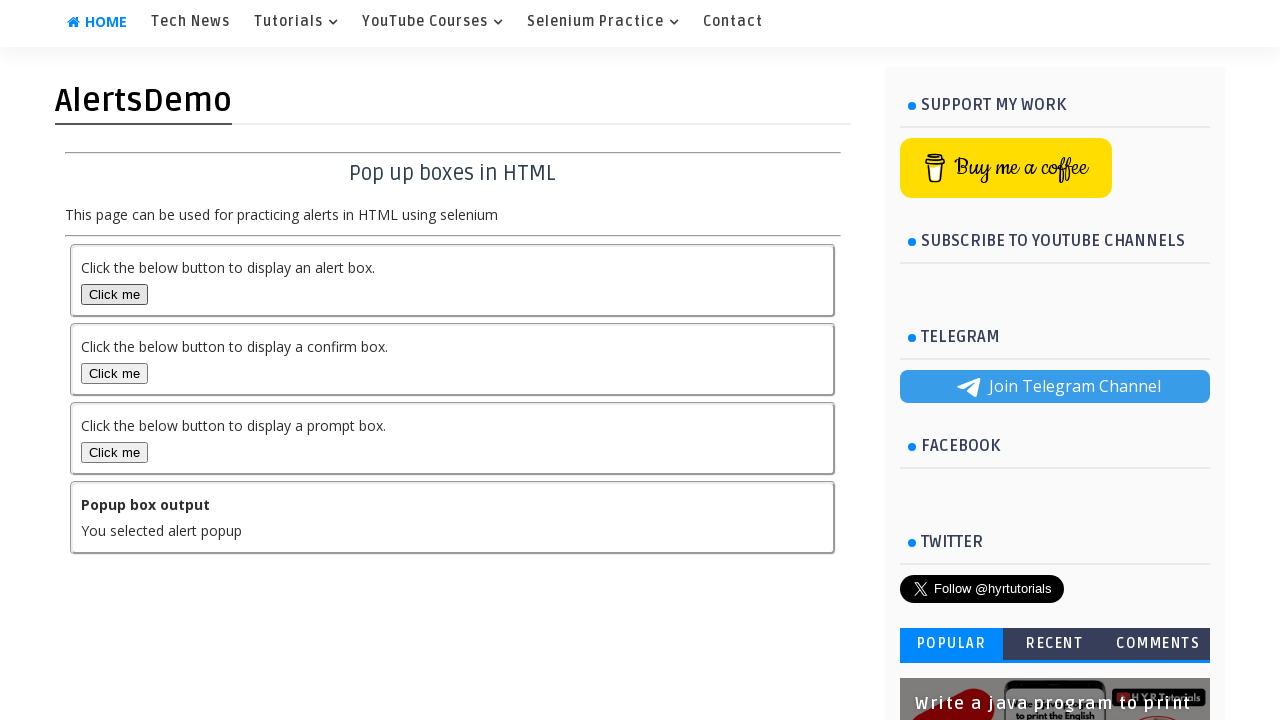

Clicked confirm box button at (114, 373) on #confirmBox
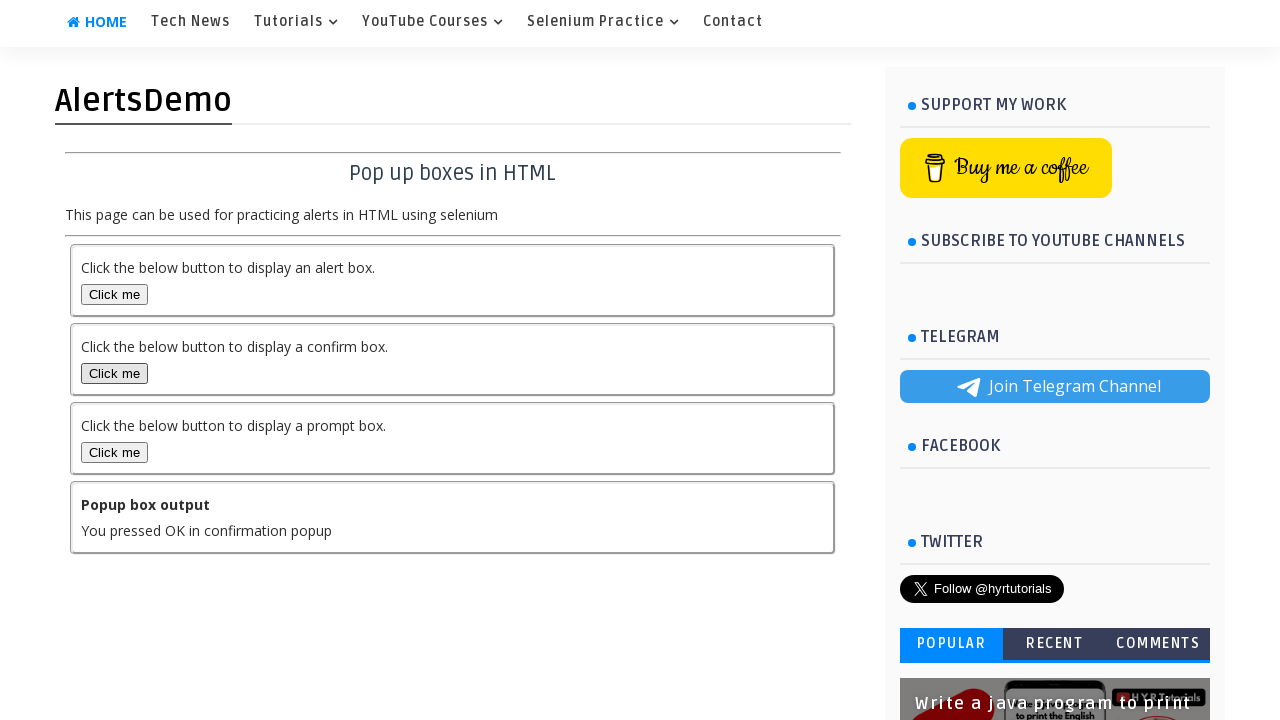

Accepted confirm dialog
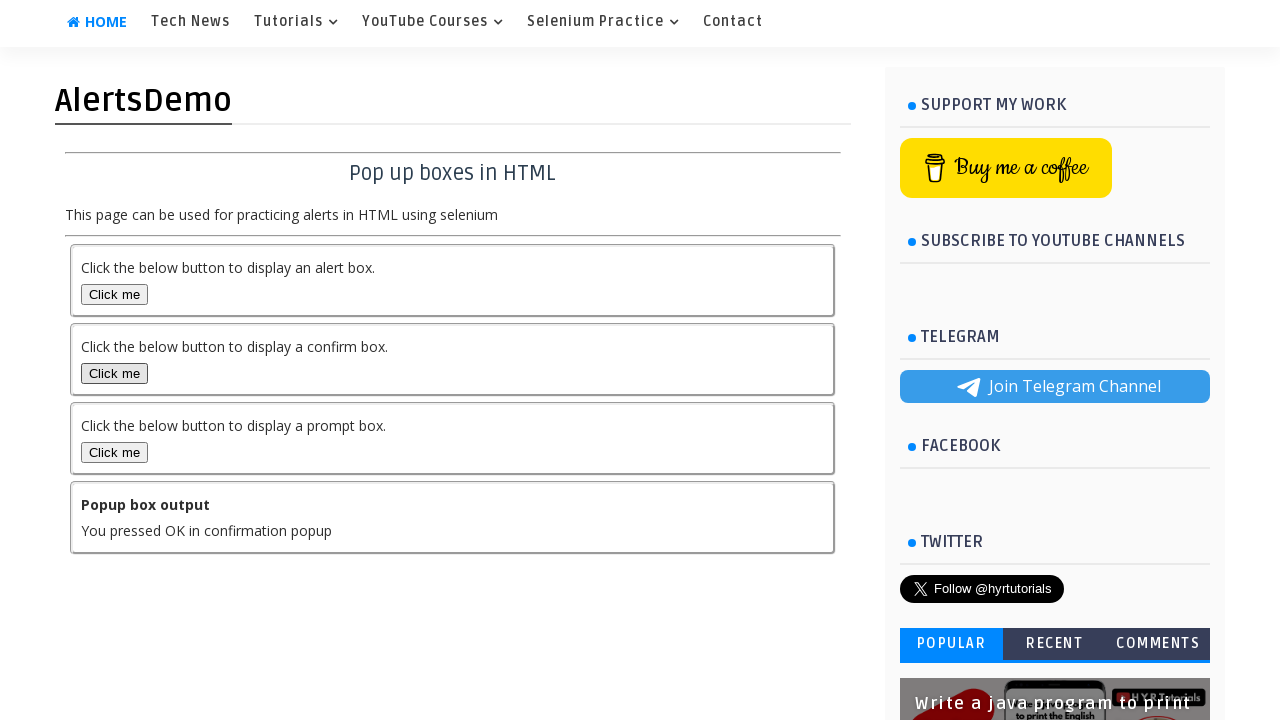

Clicked prompt box button and entered 'Nadeem Sayed' in prompt dialog at (114, 452) on #promptBox
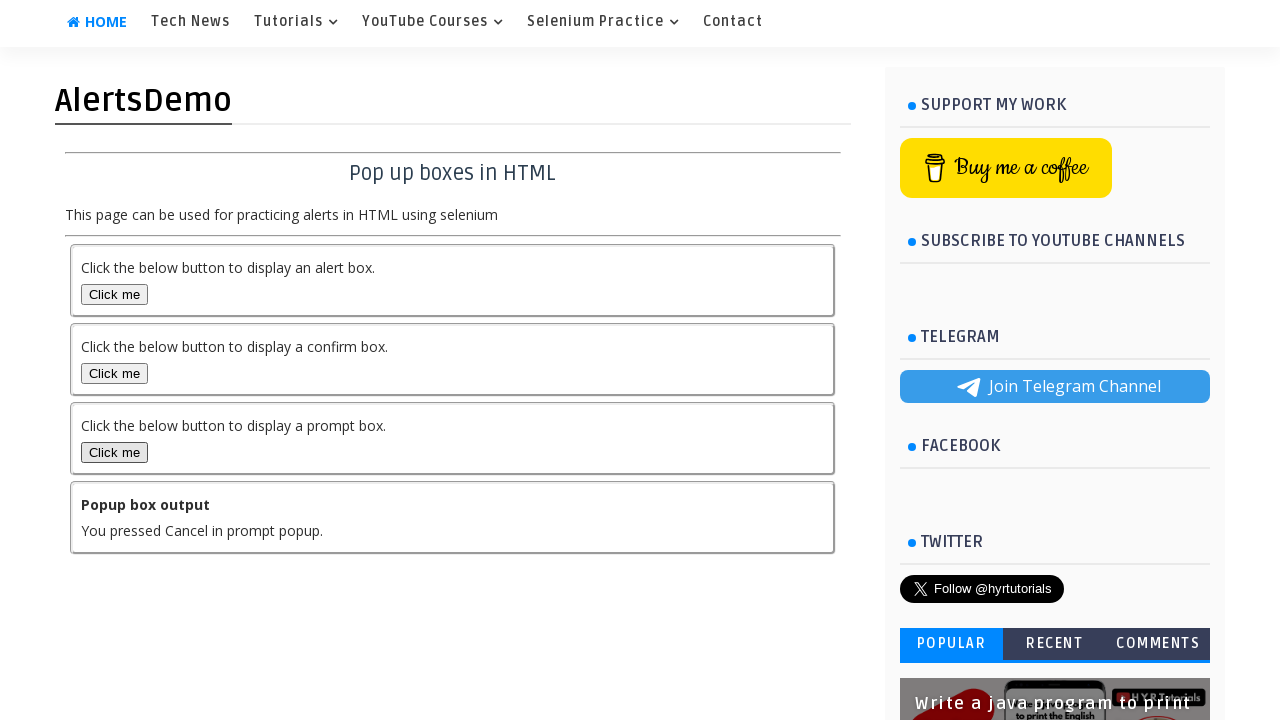

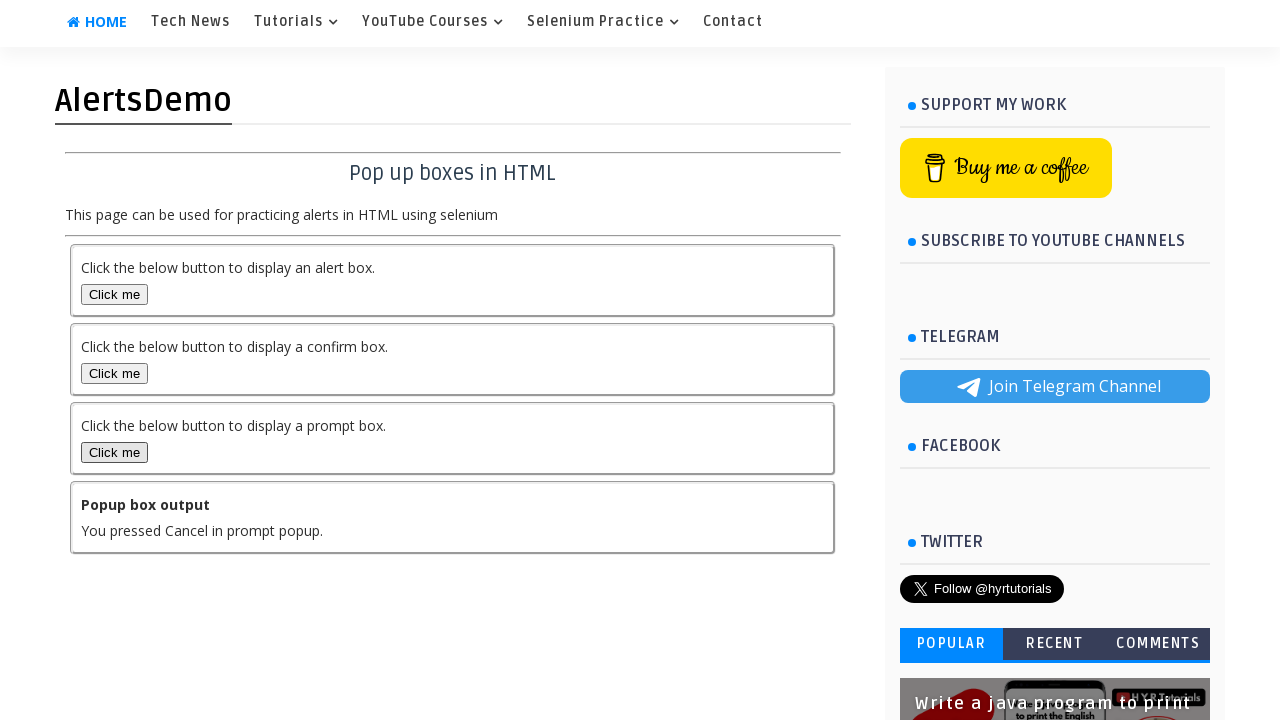